Tests JavaScript-based text input by setting the value attribute of an input field using JavaScript execution

Starting URL: https://the-internet.herokuapp.com/dynamic_controls

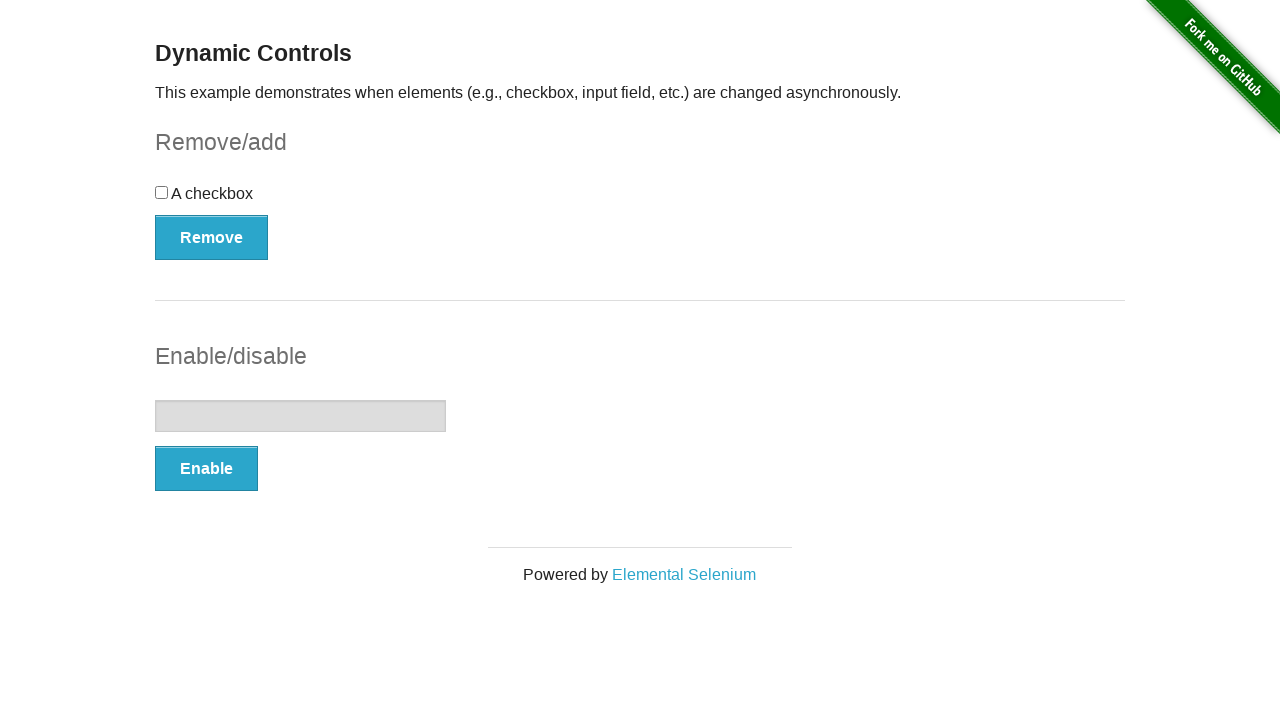

Located the input field with selector '#input-example>input'
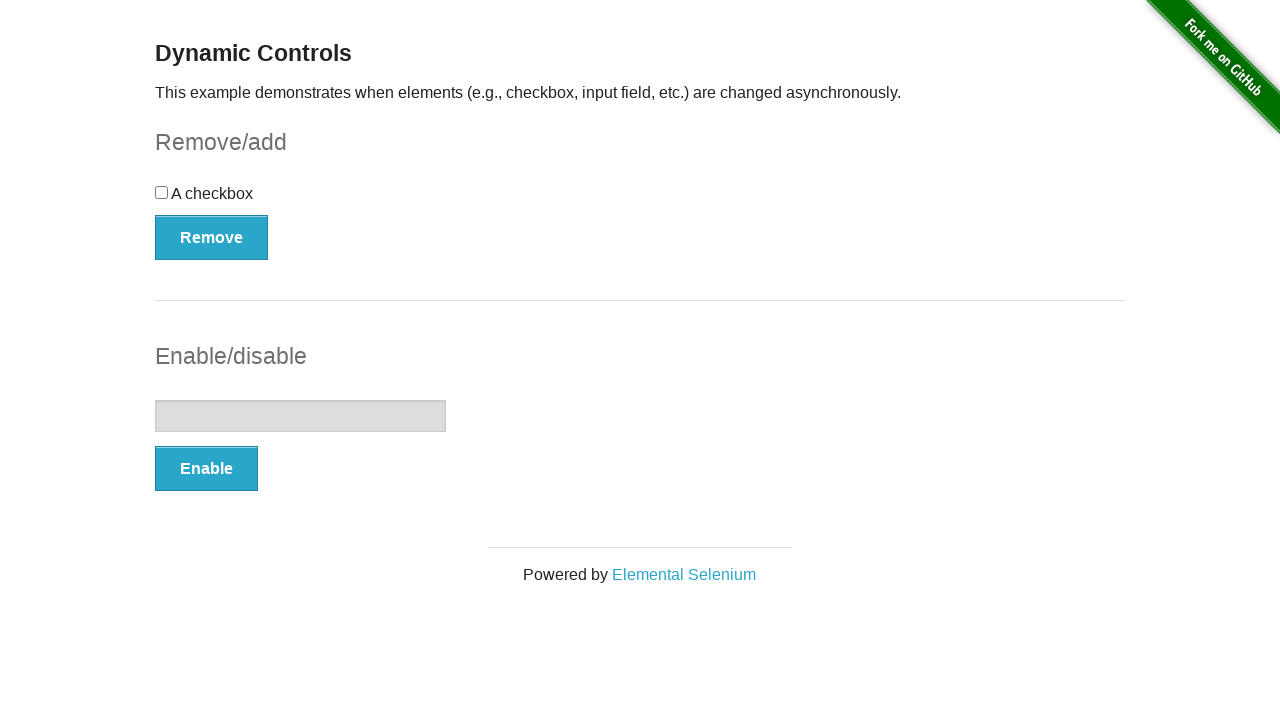

Set input field value to 'Hello World!' using JavaScript execution
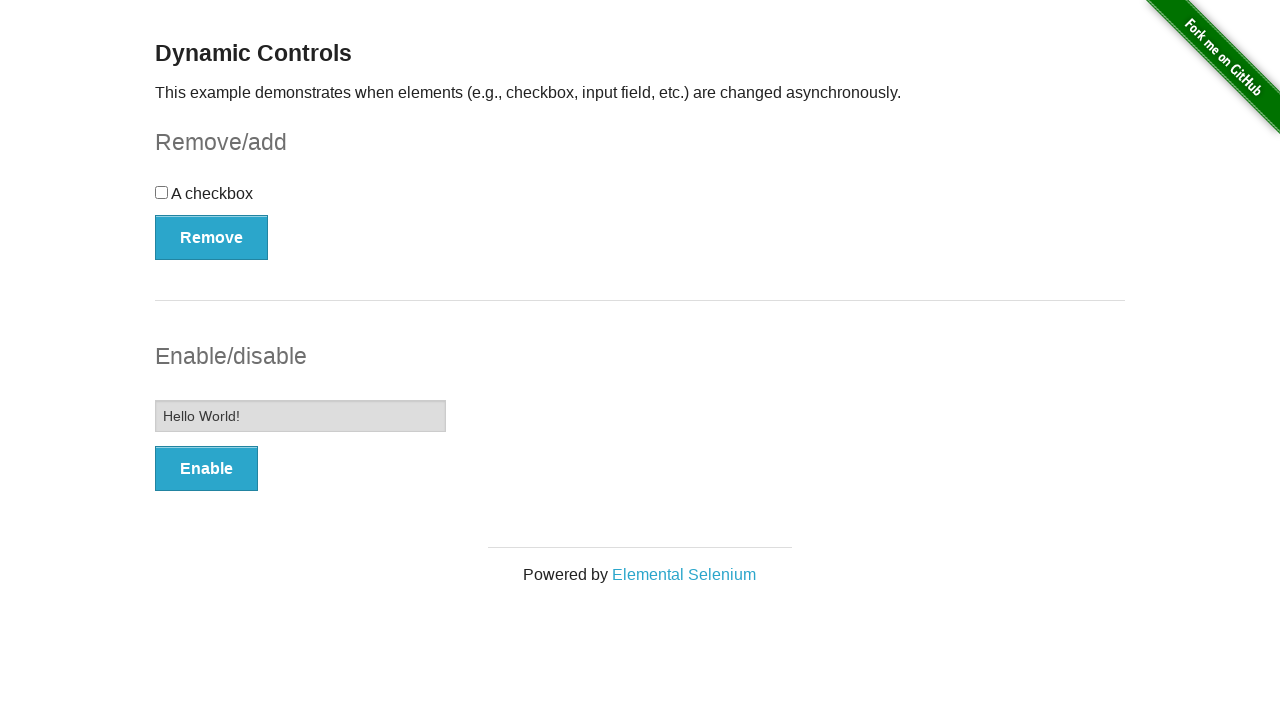

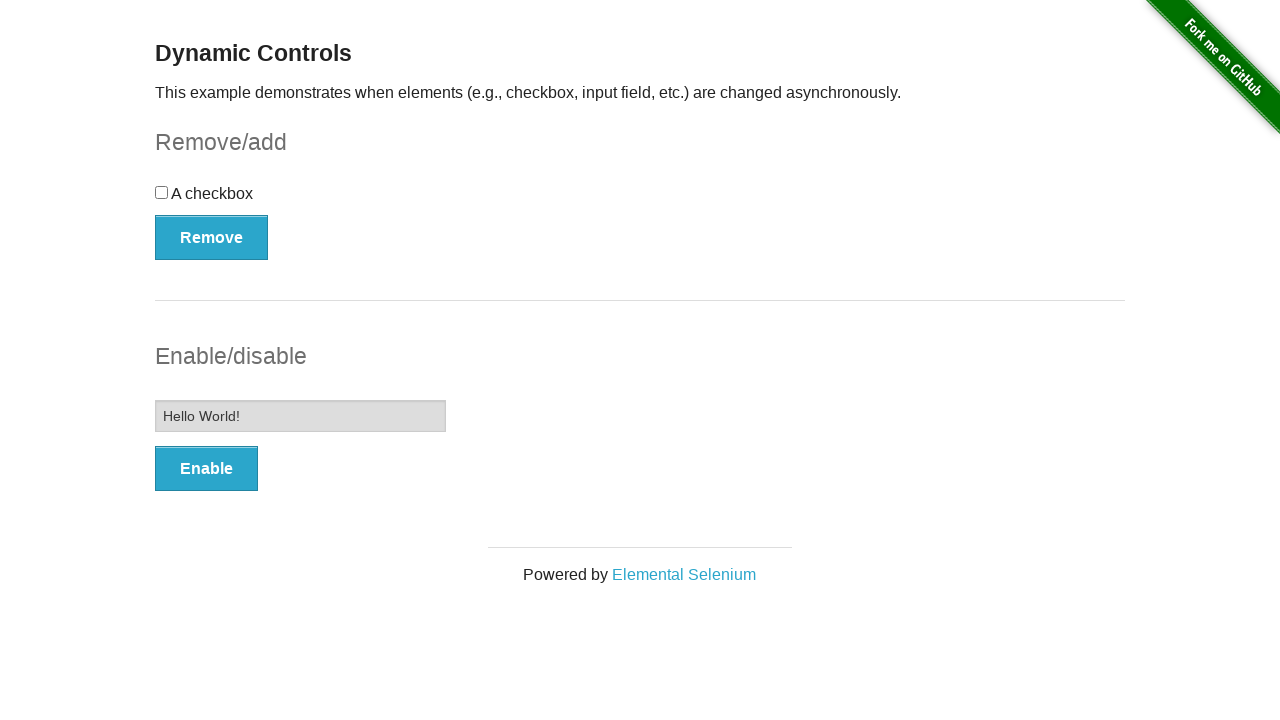